Tests single select dropdown functionality by selecting a country option using its value attribute

Starting URL: https://testautomationpractice.blogspot.com/

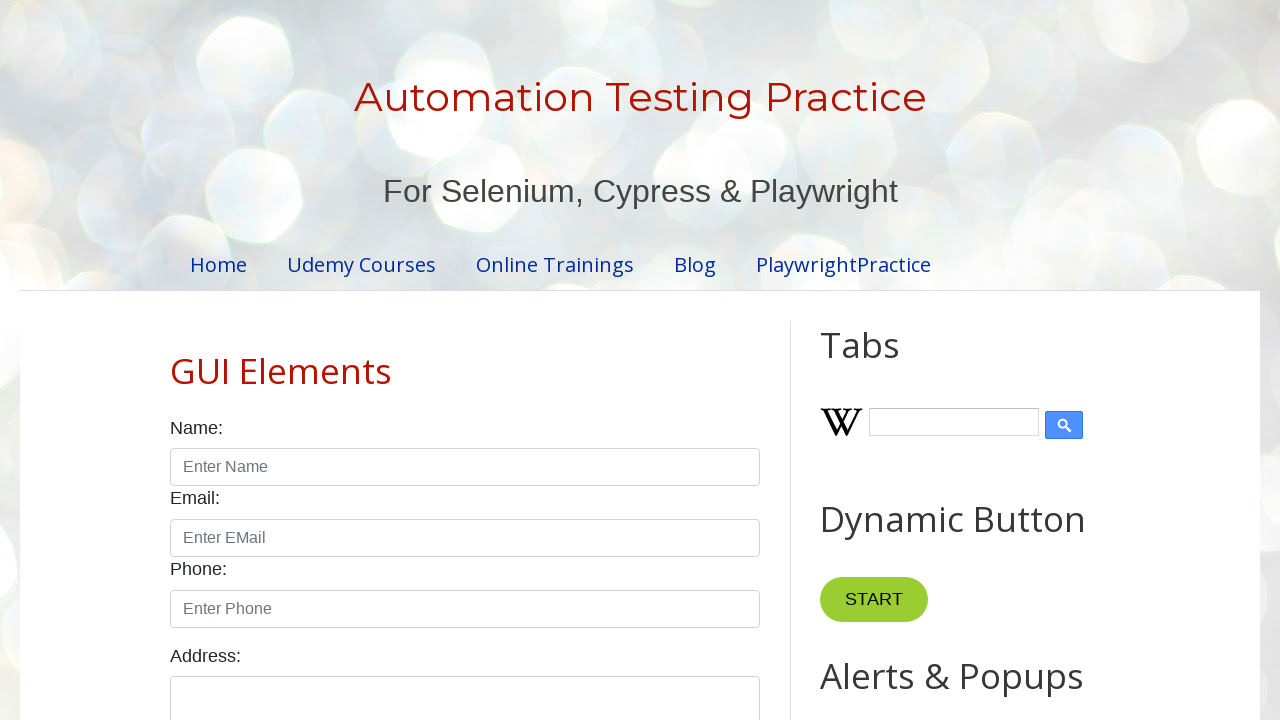

Navigated to test automation practice page
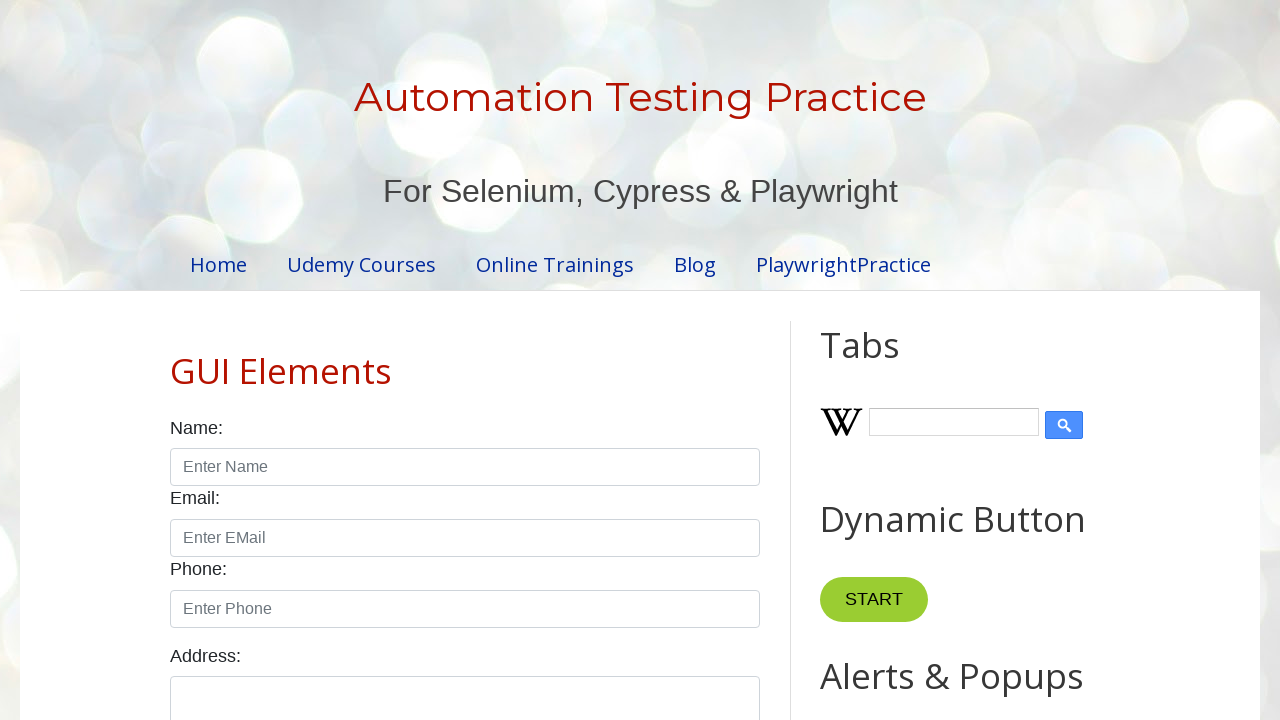

Selected 'United Kingdom' from country dropdown using value 'uk' on xpath=//select[@id="country"]
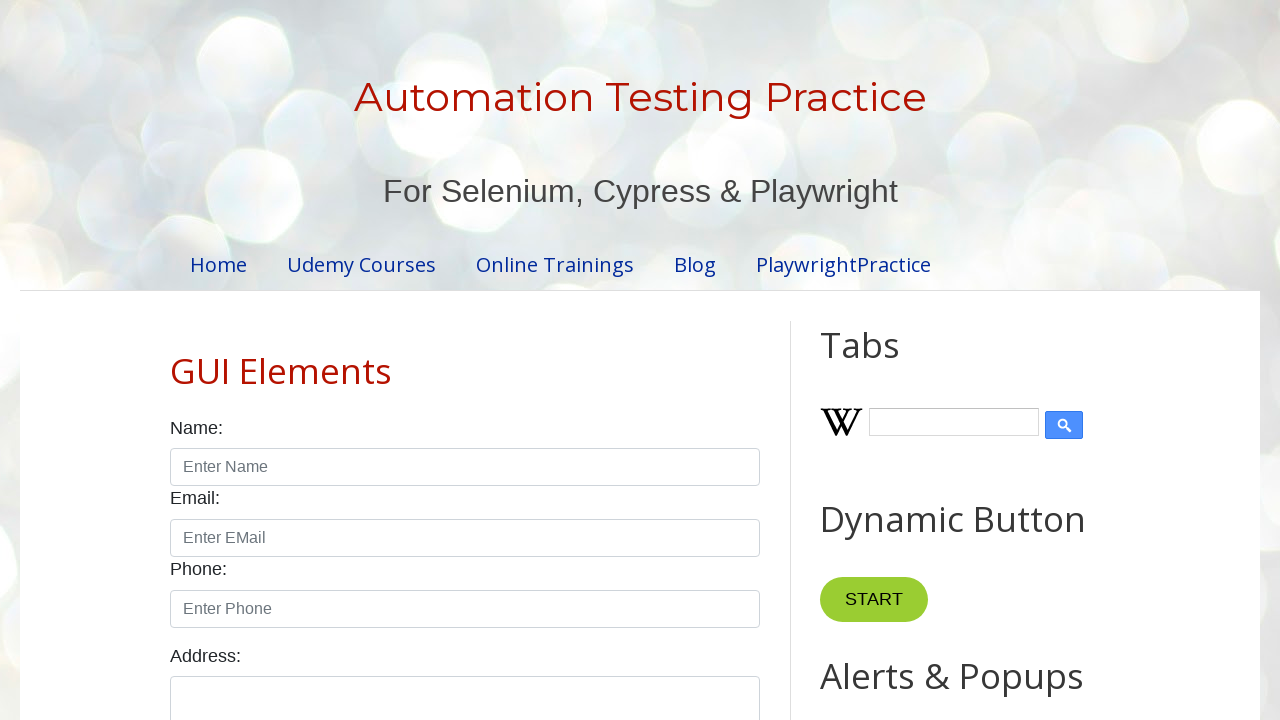

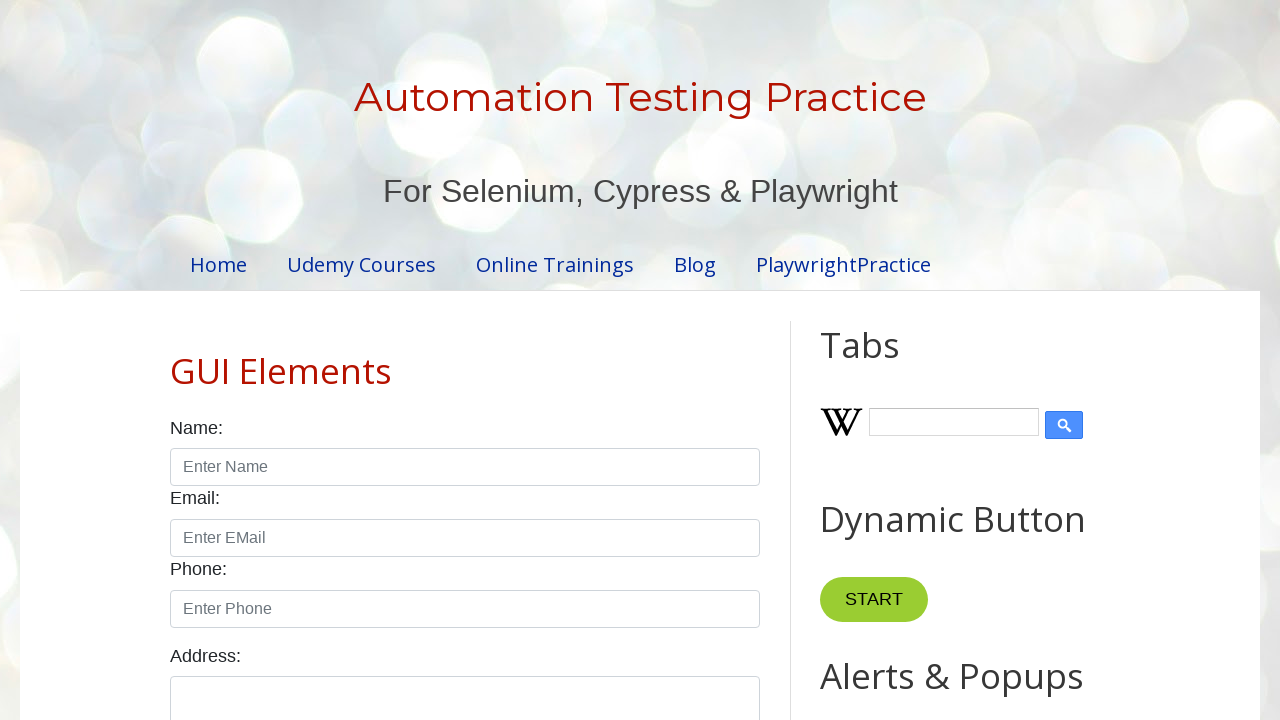